Tests that the categories panel displays CATEGORIES, Phones, Laptops, and Monitors links

Starting URL: https://www.demoblaze.com/

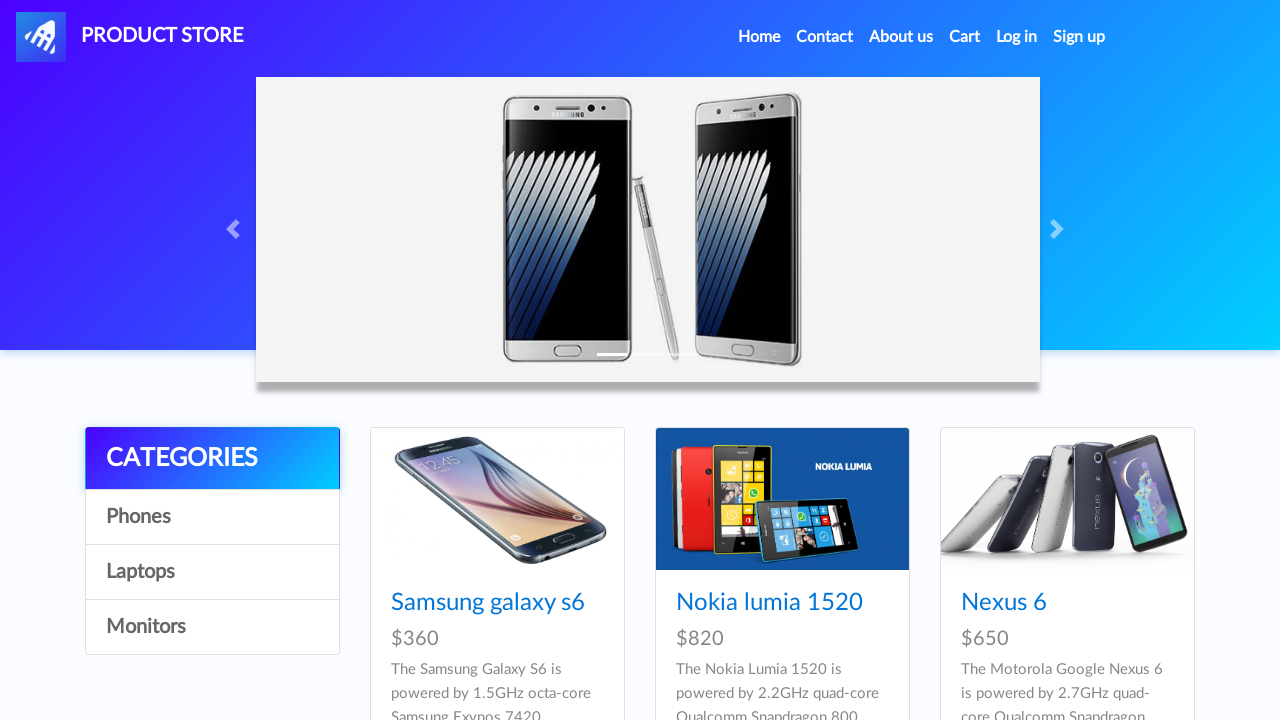

Navigated to DemoBlaze homepage
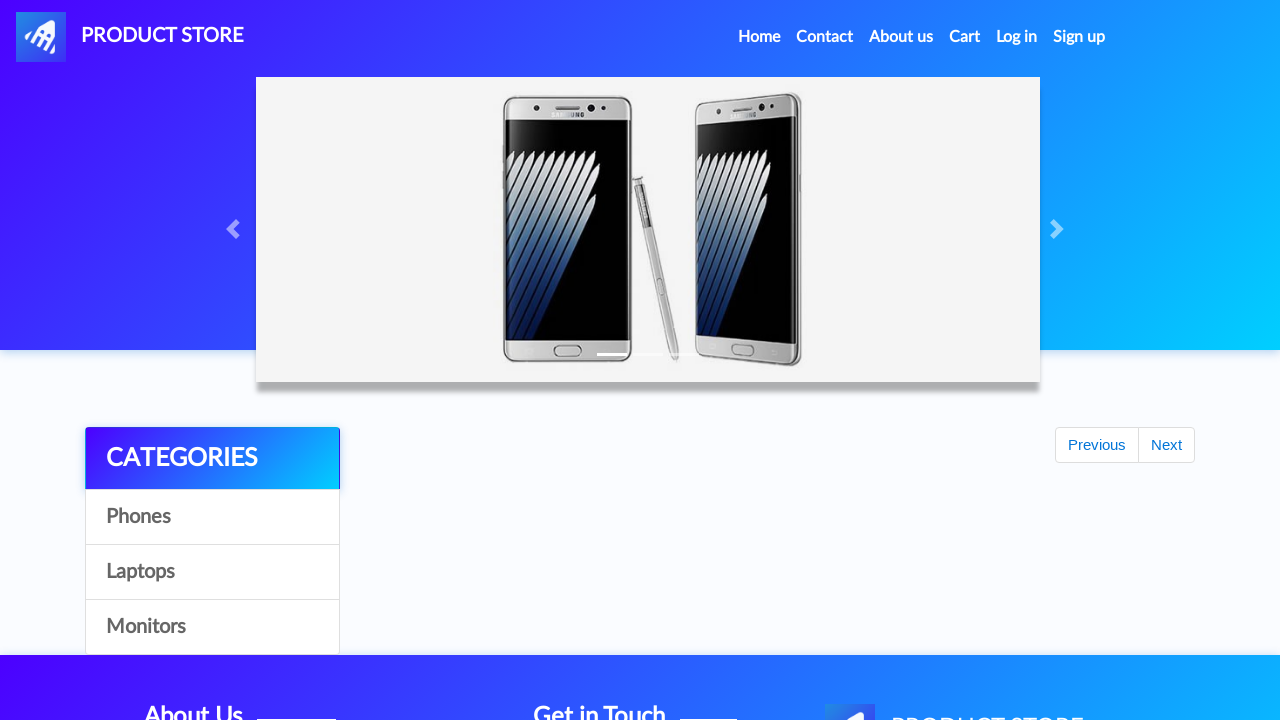

CATEGORIES link loaded in categories panel
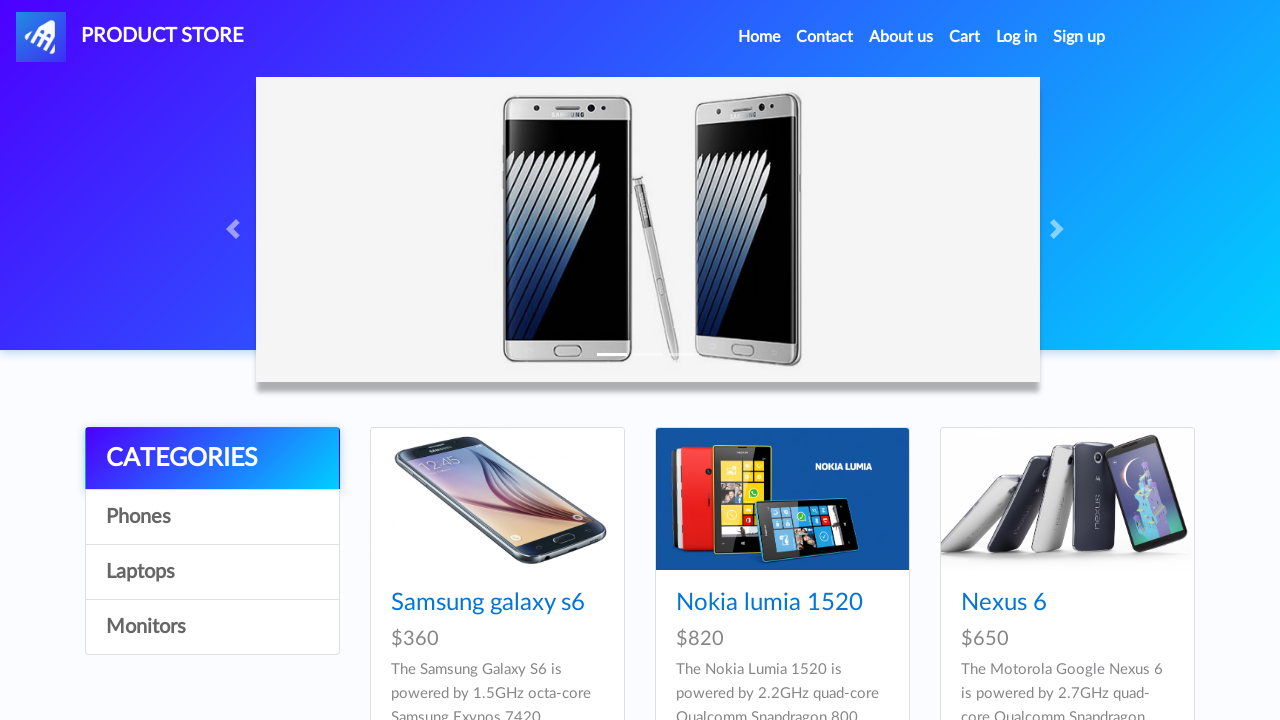

Phones link loaded in categories panel
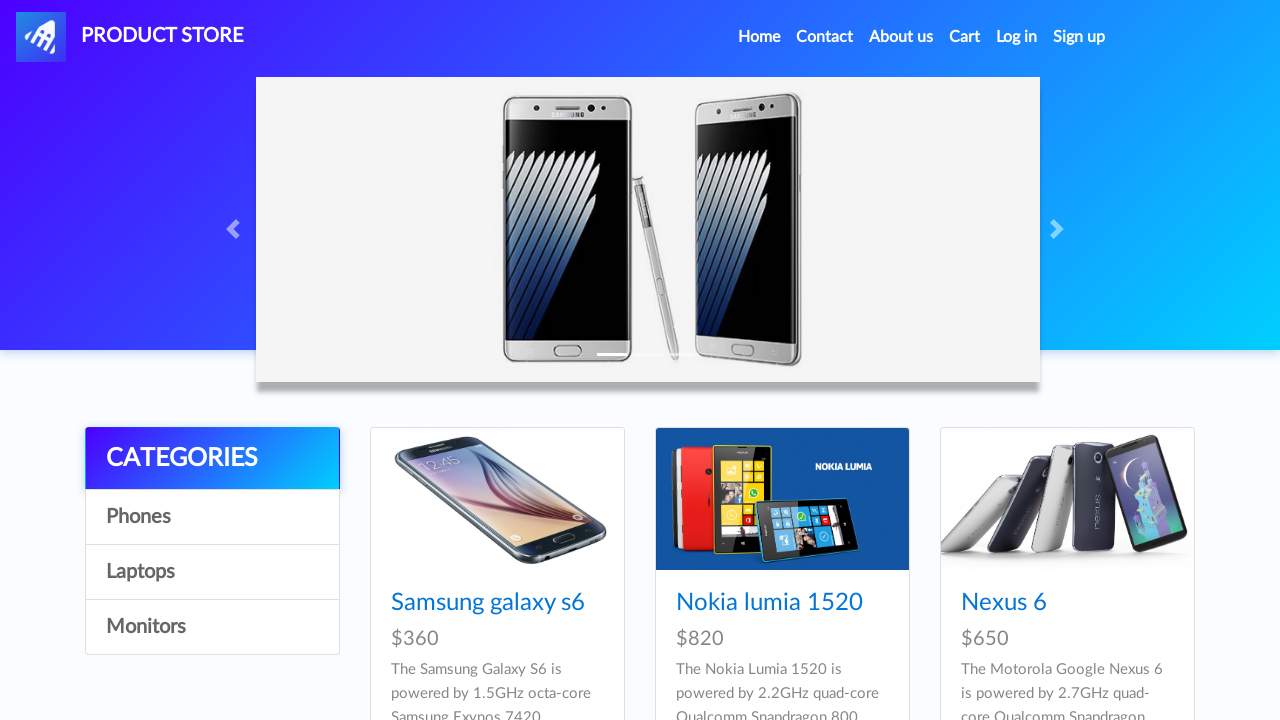

Laptops link loaded in categories panel
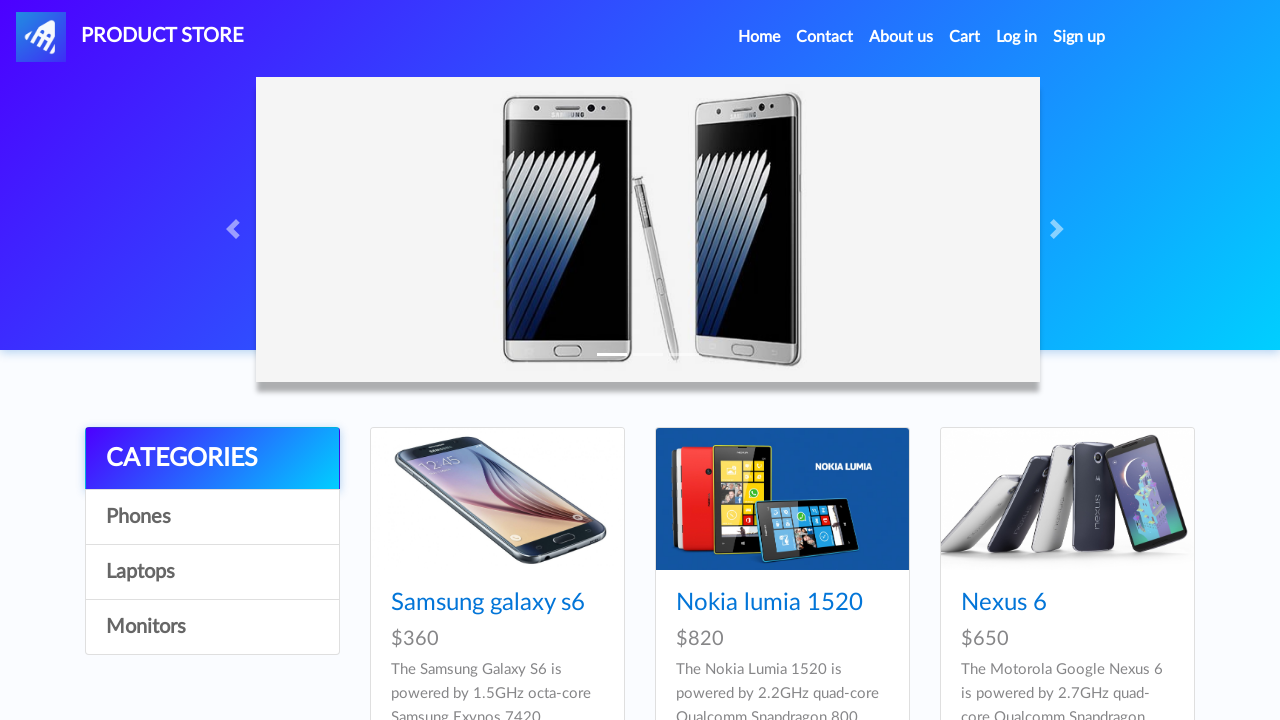

Monitors link loaded in categories panel
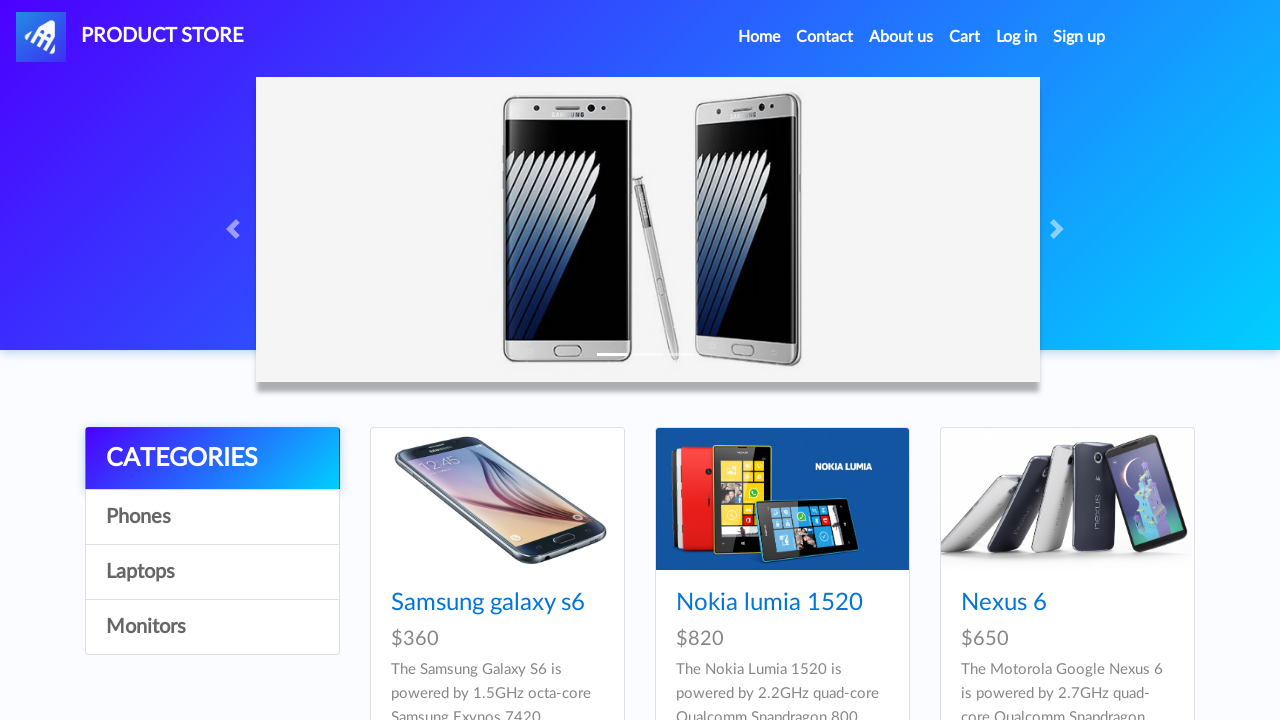

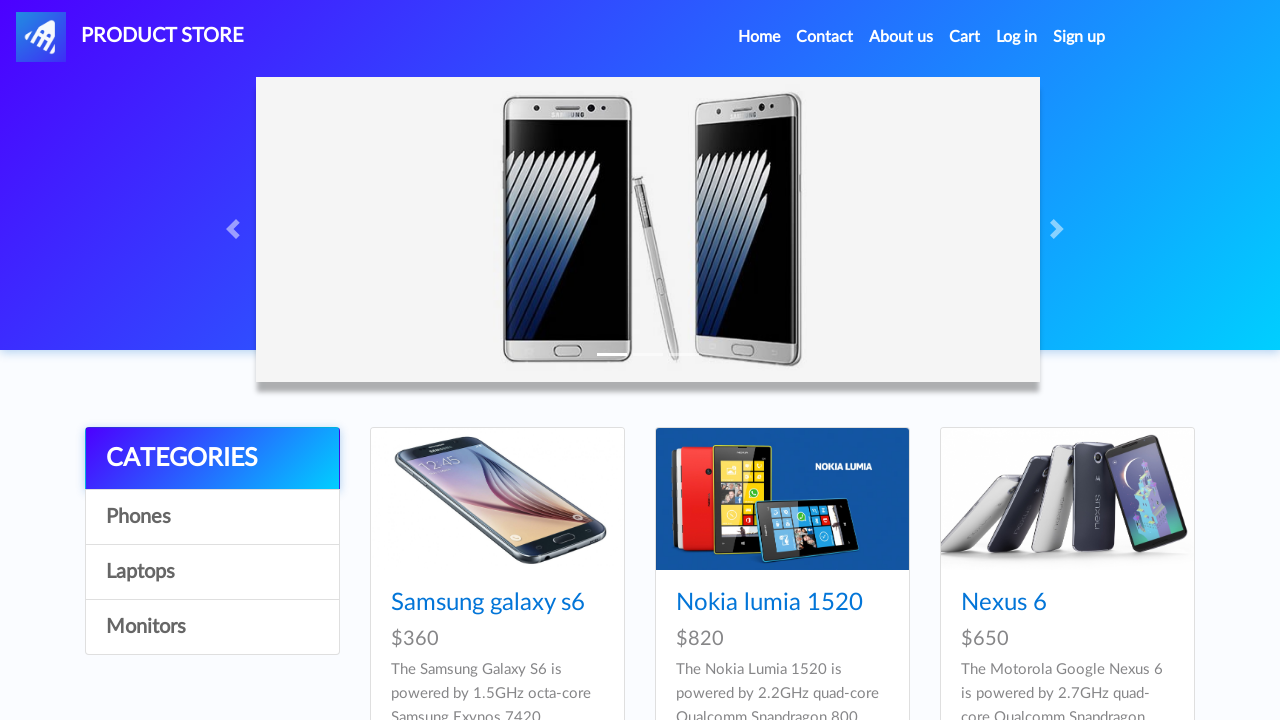